Tests keyboard actions by entering text in a name field, selecting all text, copying it, tabbing to the next field, and pasting the copied text

Starting URL: https://testautomationpractice.blogspot.com/

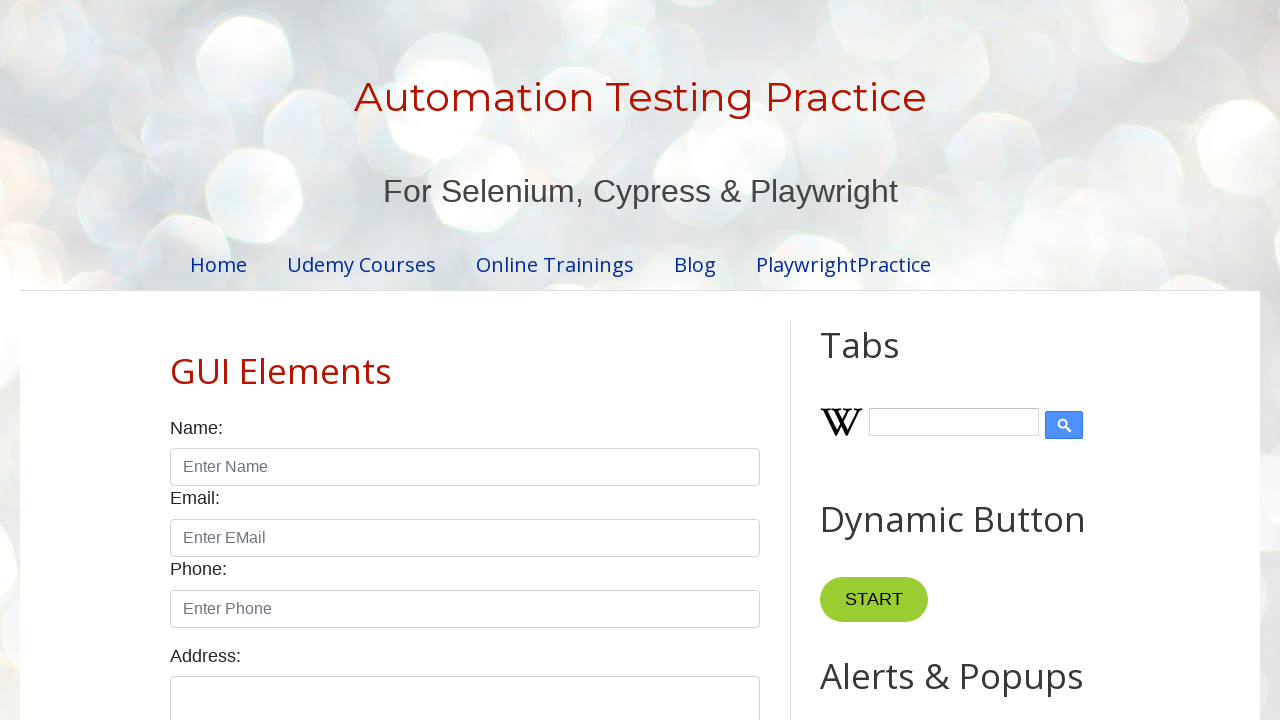

Entered text 'THIS WILL BE COPIED!!!!!!!!!!' in the name field on //input[@id='name']
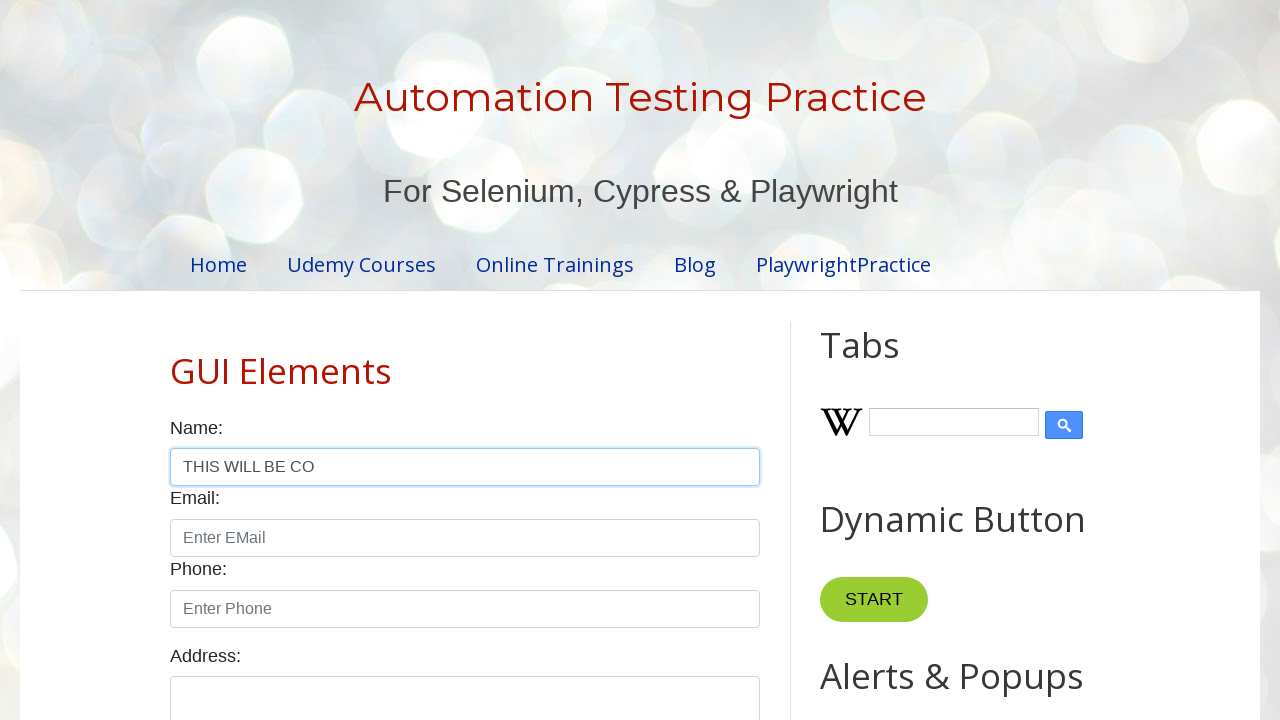

Selected all text in name field using Ctrl+A
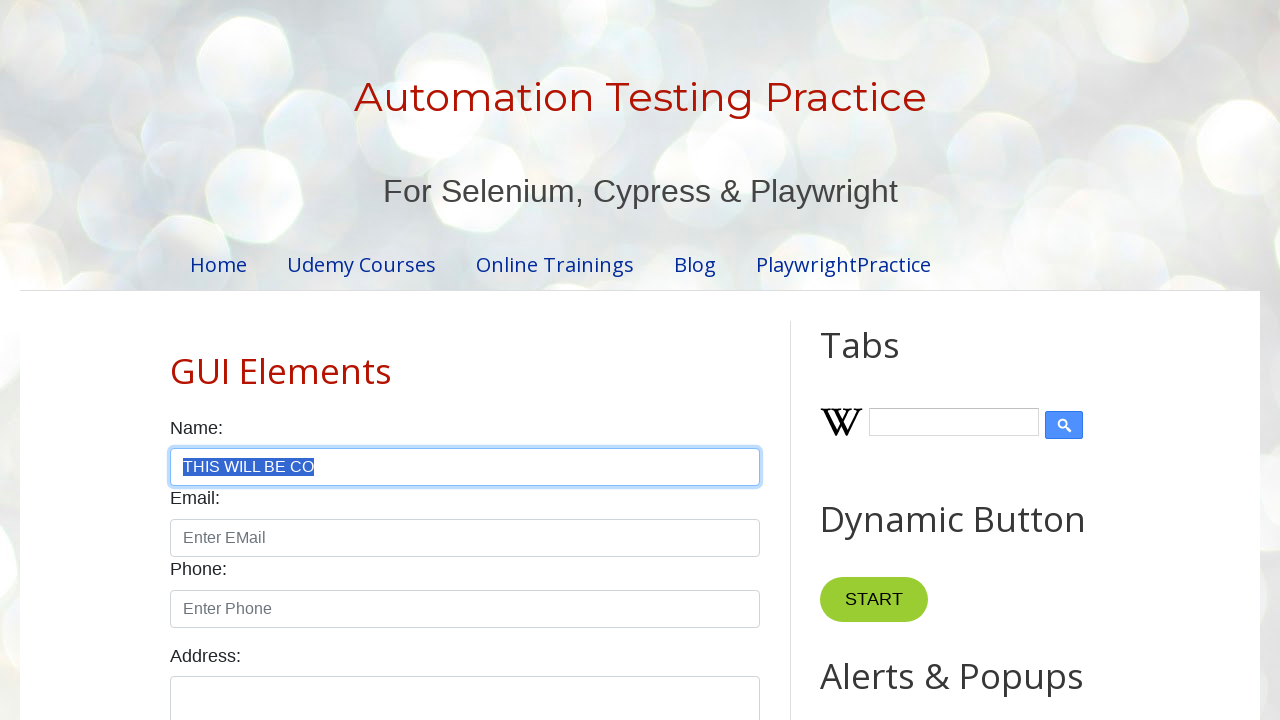

Copied selected text to clipboard using Ctrl+C
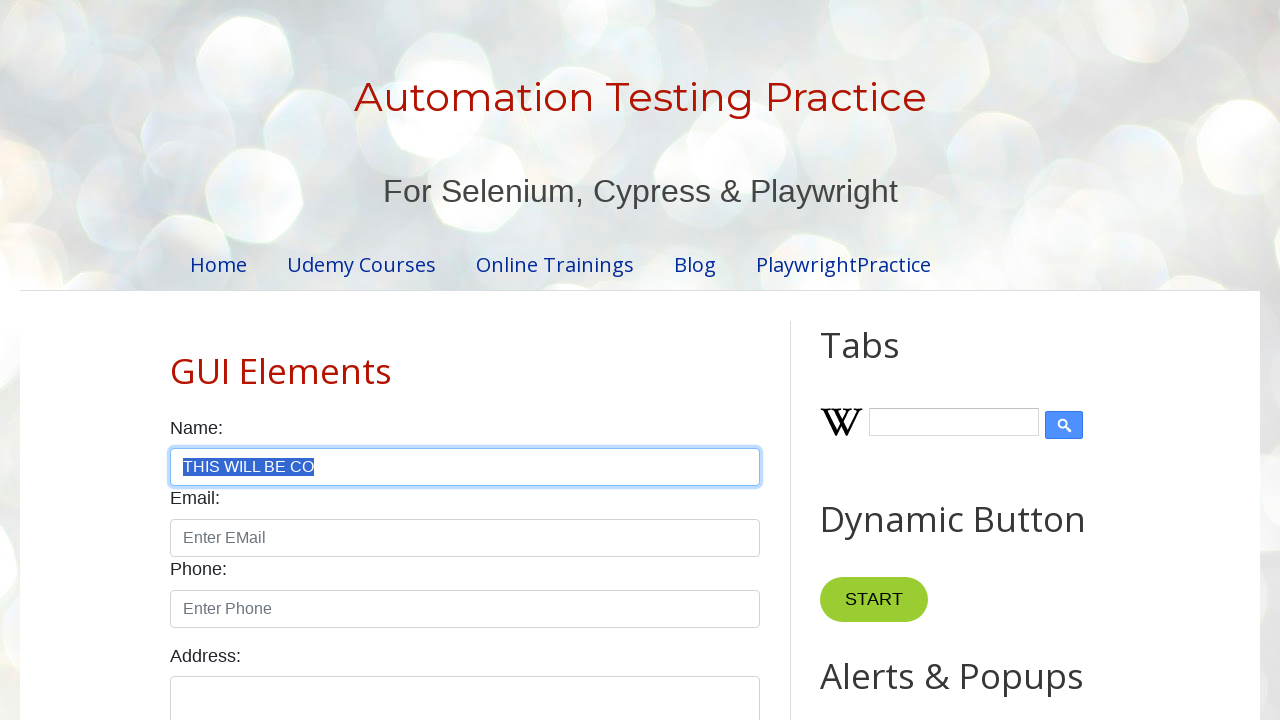

Tabbed to the next field
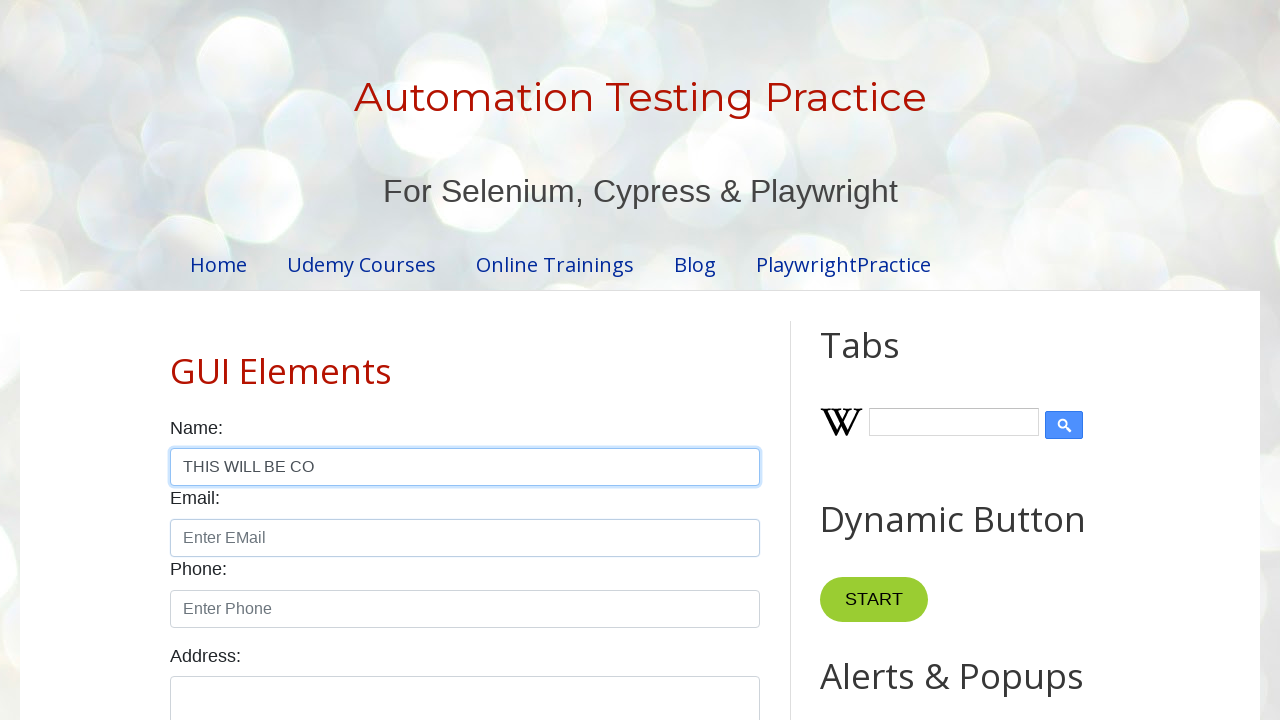

Pasted copied text using Ctrl+V
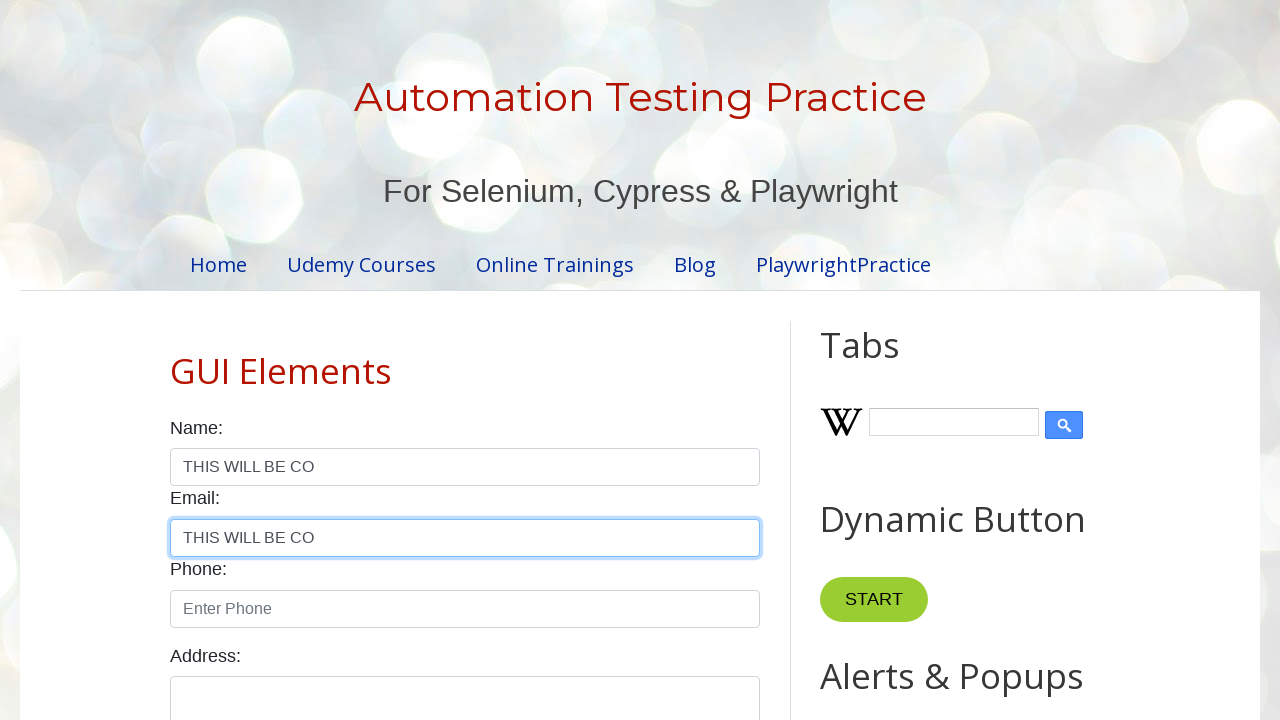

Waited 3 seconds for actions to complete
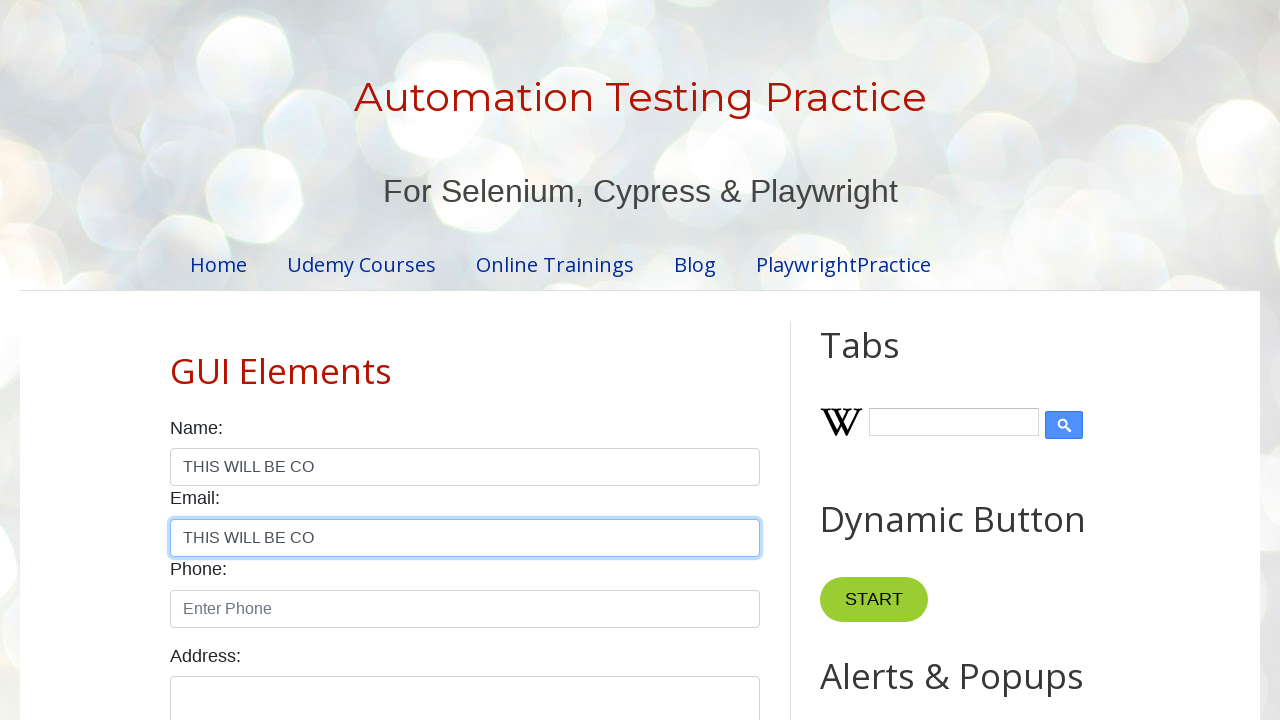

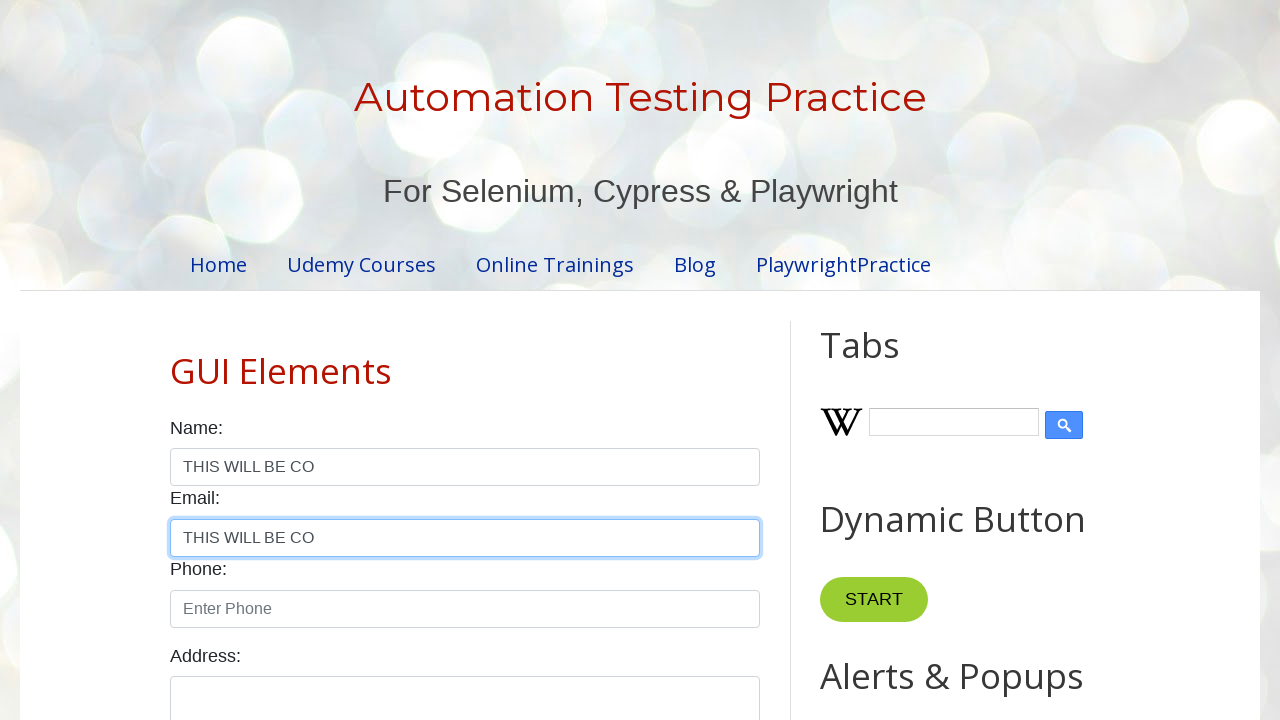